Tests that edits are cancelled when pressing Escape key

Starting URL: https://demo.playwright.dev/todomvc

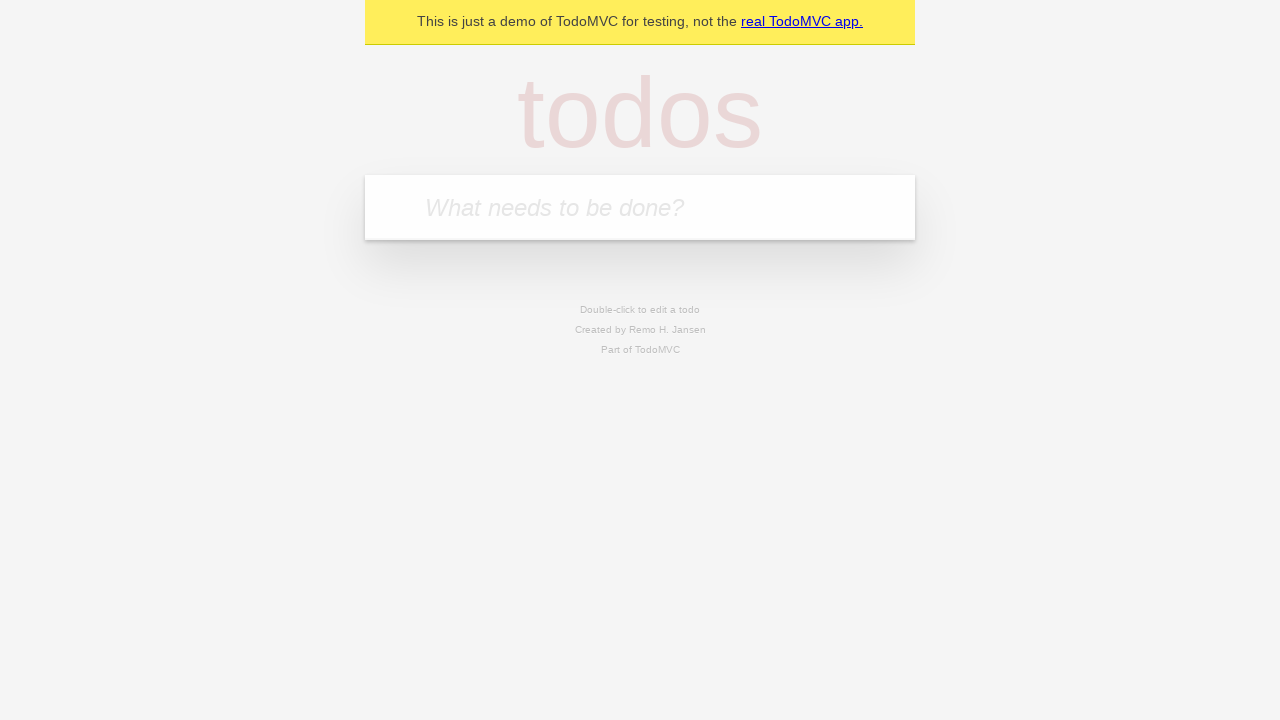

Filled todo input with 'buy some cheese' on internal:attr=[placeholder="What needs to be done?"i]
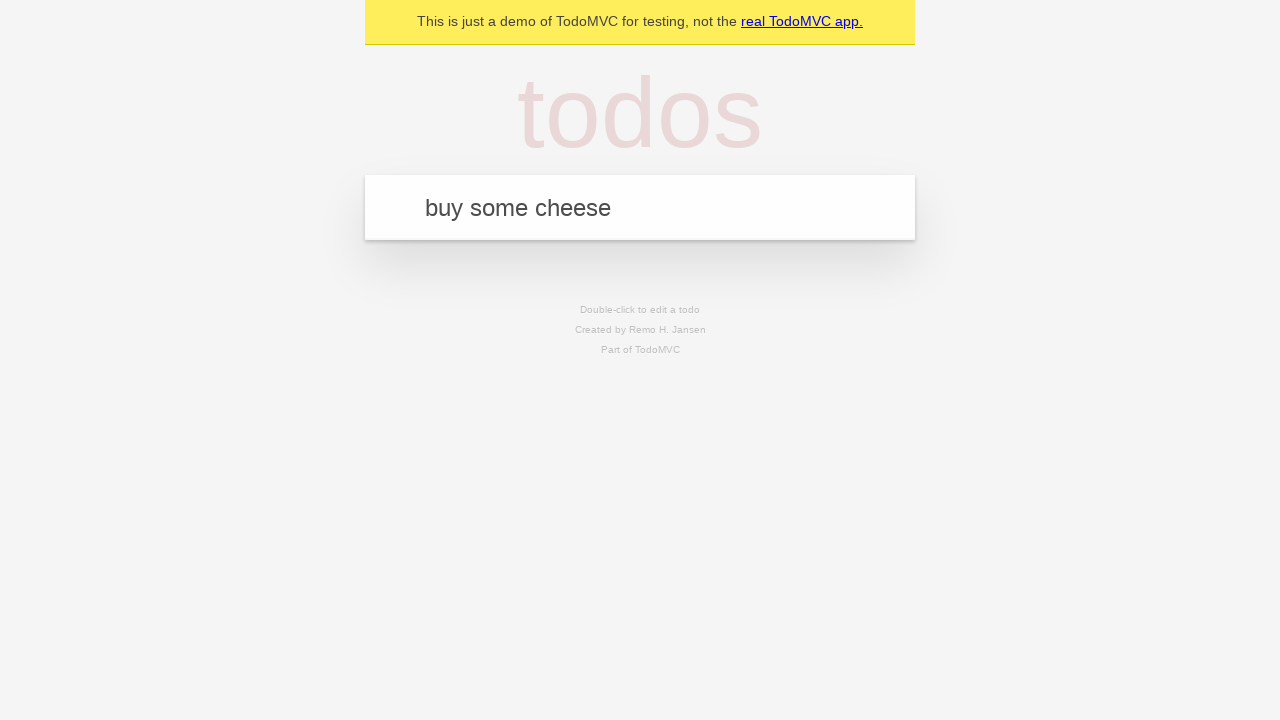

Pressed Enter to create todo 'buy some cheese' on internal:attr=[placeholder="What needs to be done?"i]
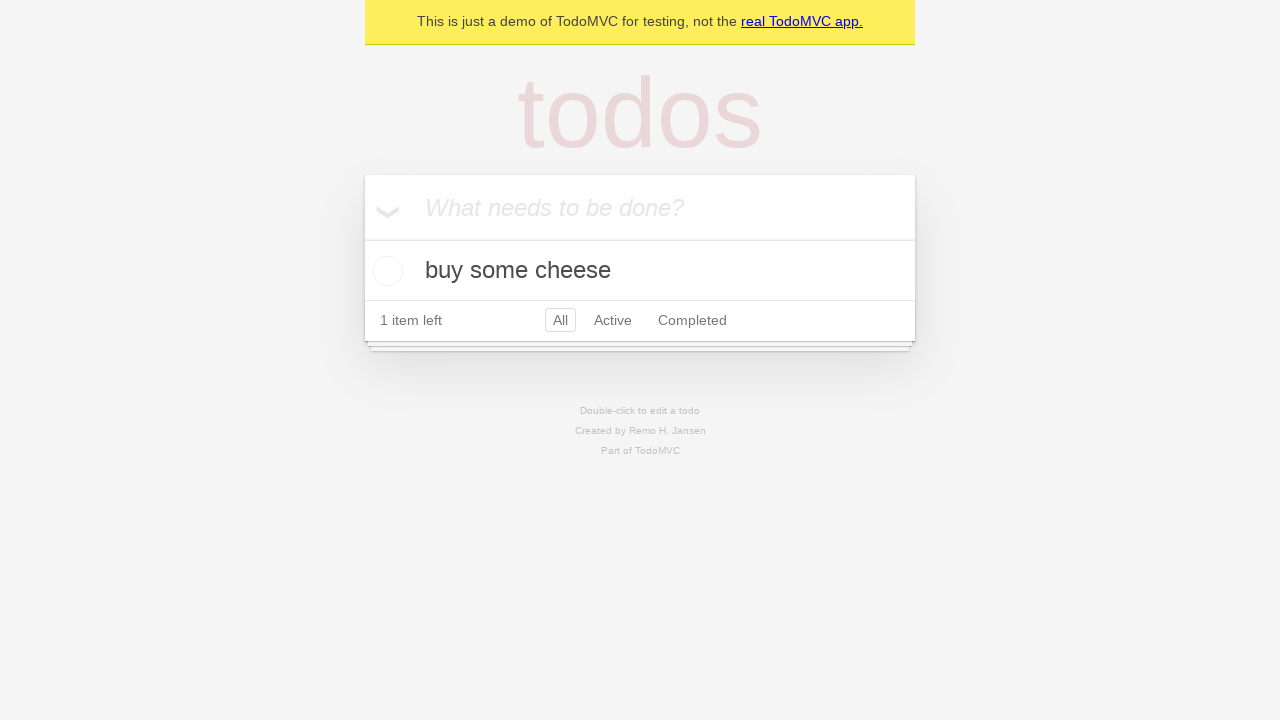

Filled todo input with 'feed the cat' on internal:attr=[placeholder="What needs to be done?"i]
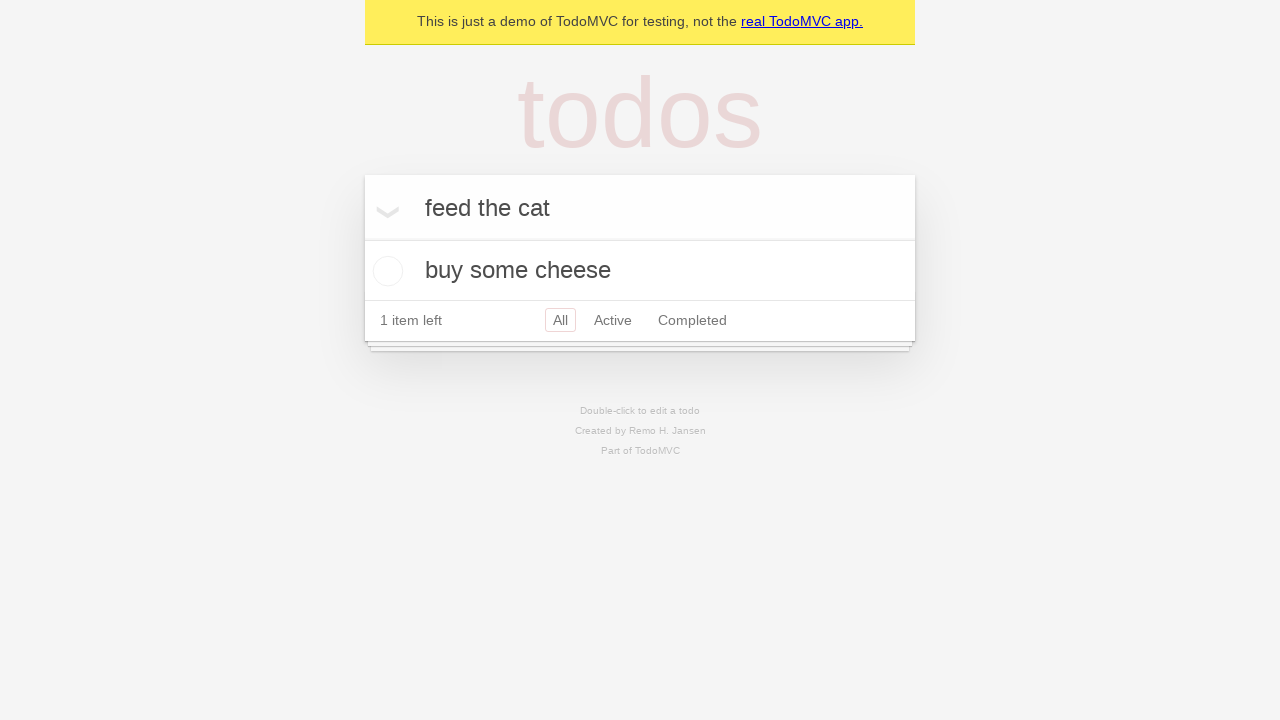

Pressed Enter to create todo 'feed the cat' on internal:attr=[placeholder="What needs to be done?"i]
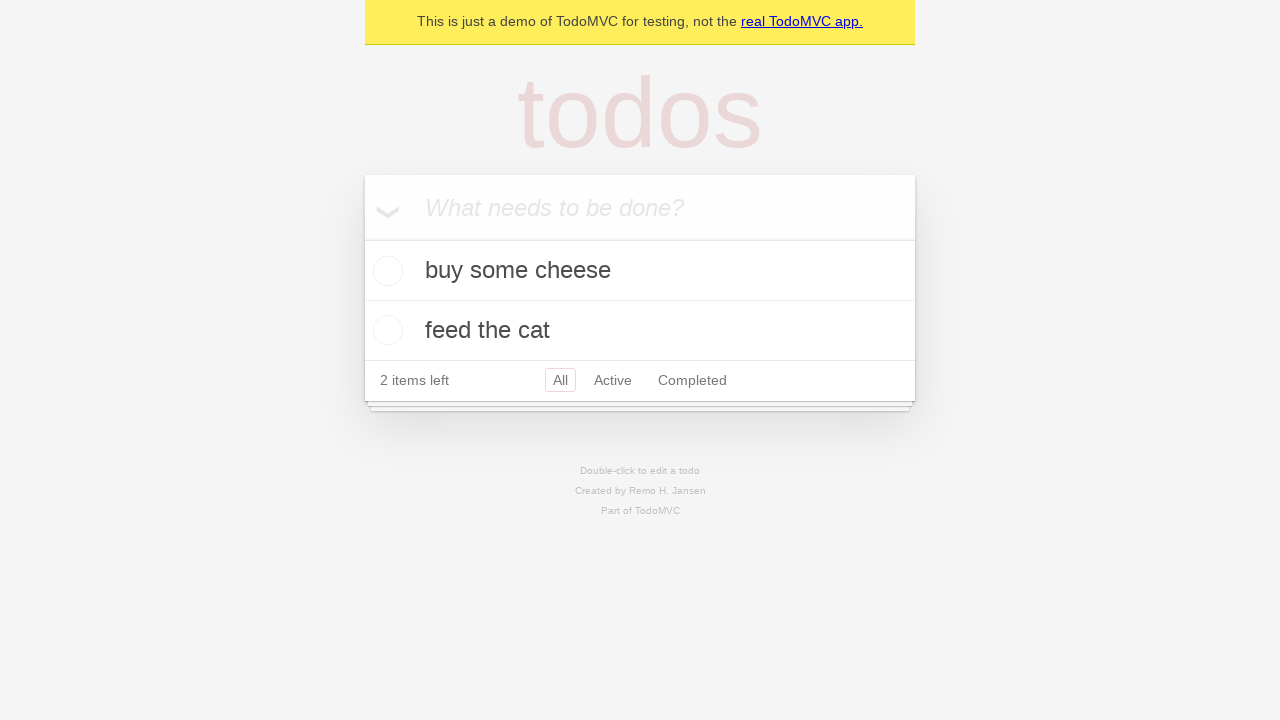

Filled todo input with 'book a doctors appointment' on internal:attr=[placeholder="What needs to be done?"i]
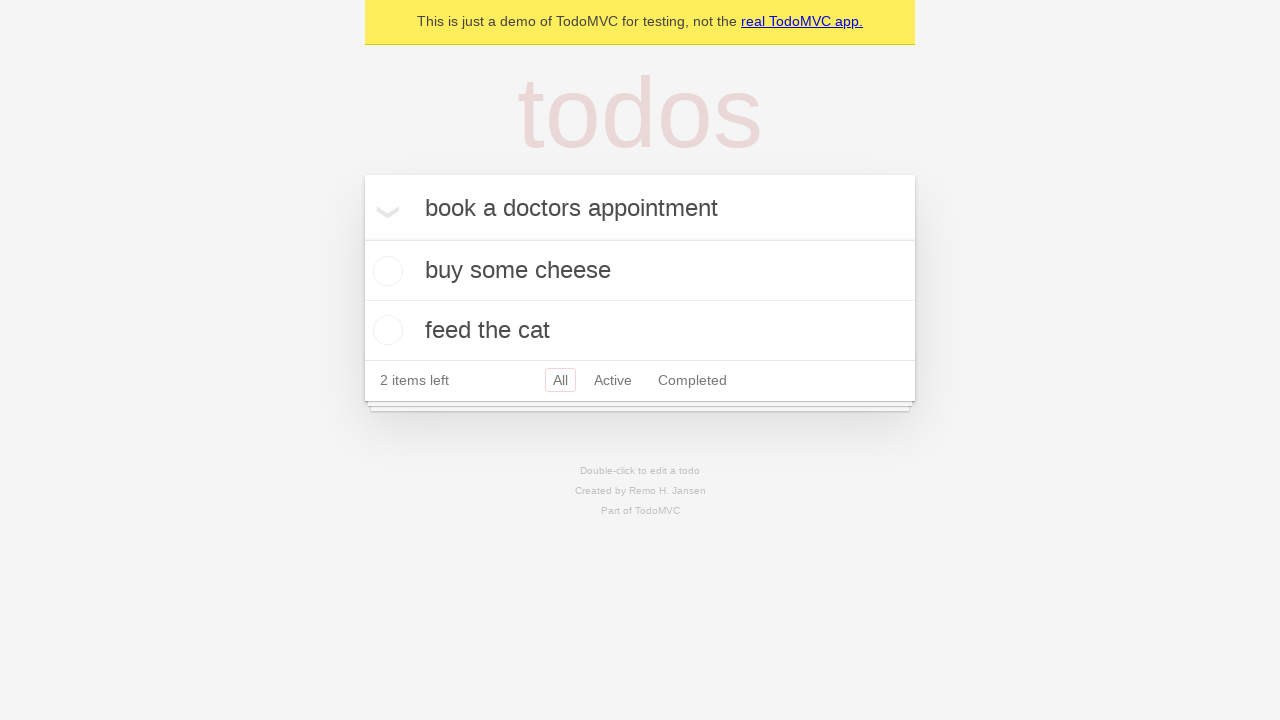

Pressed Enter to create todo 'book a doctors appointment' on internal:attr=[placeholder="What needs to be done?"i]
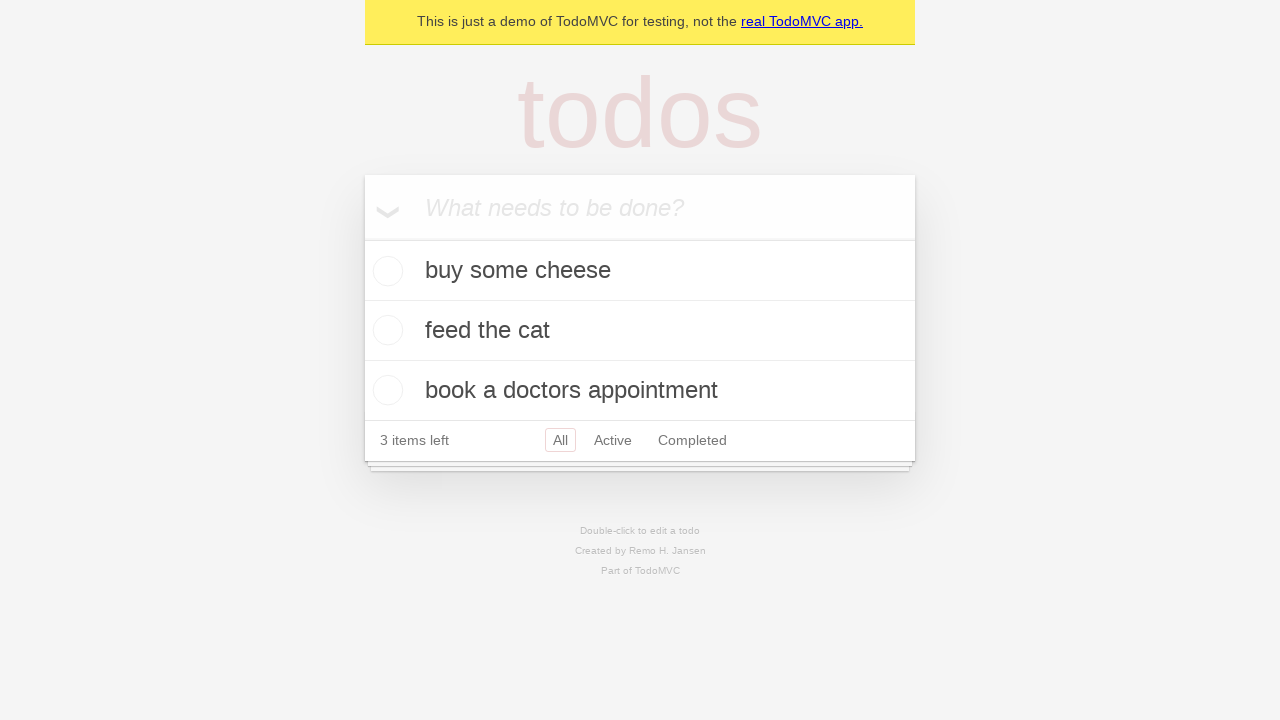

Double-clicked second todo item to enter edit mode at (640, 331) on [data-testid='todo-item'] >> nth=1
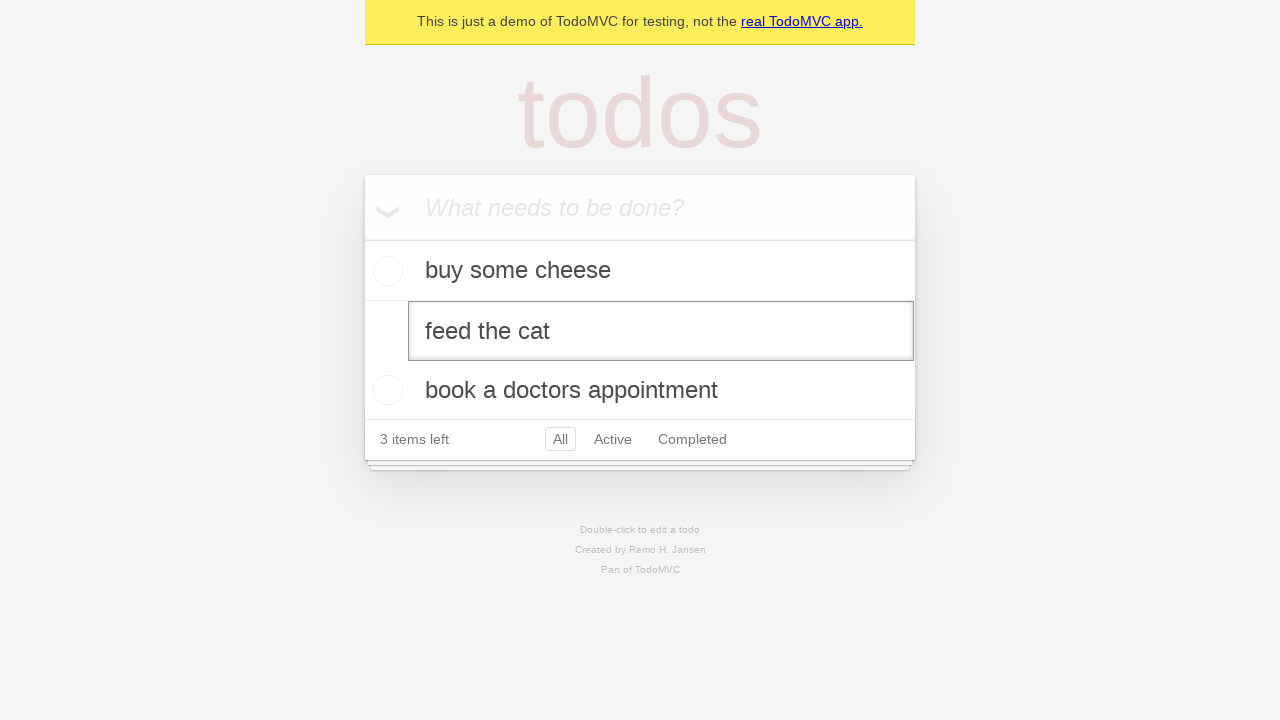

Filled edit textbox with 'buy some sausages' on [data-testid='todo-item'] >> nth=1 >> internal:role=textbox[name="Edit"i]
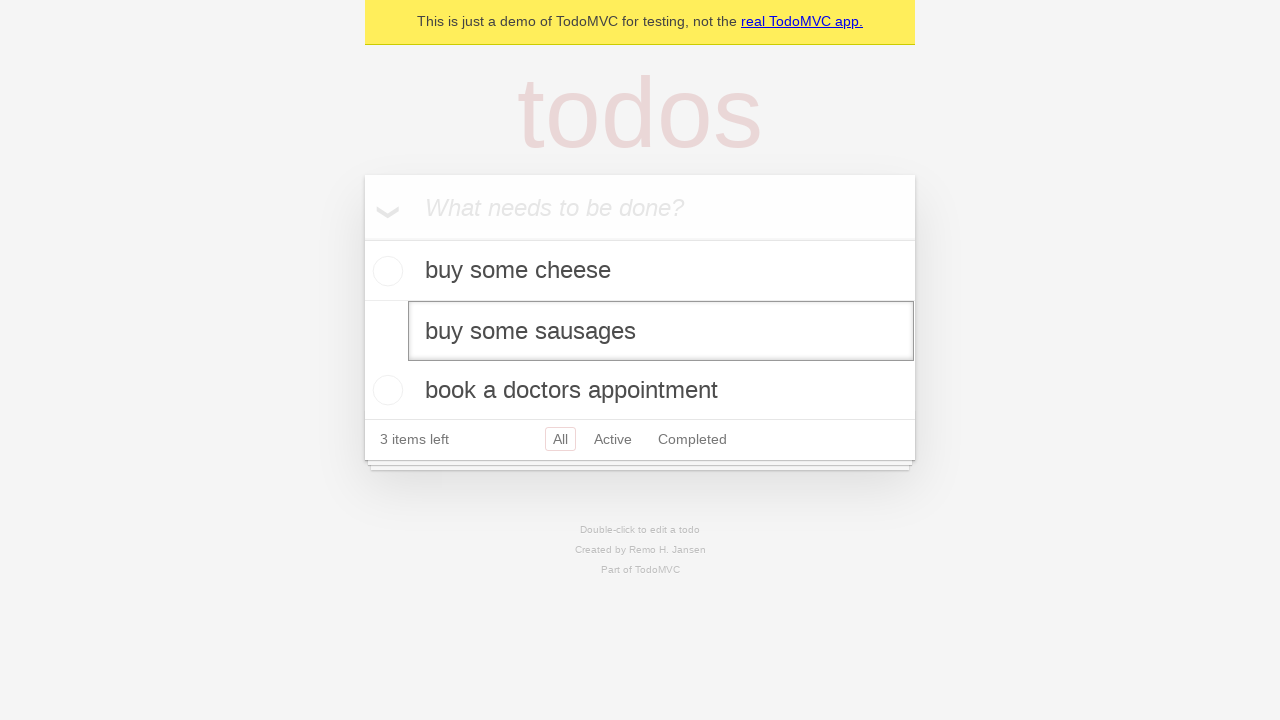

Pressed Escape key to cancel edit and verify changes were discarded on [data-testid='todo-item'] >> nth=1 >> internal:role=textbox[name="Edit"i]
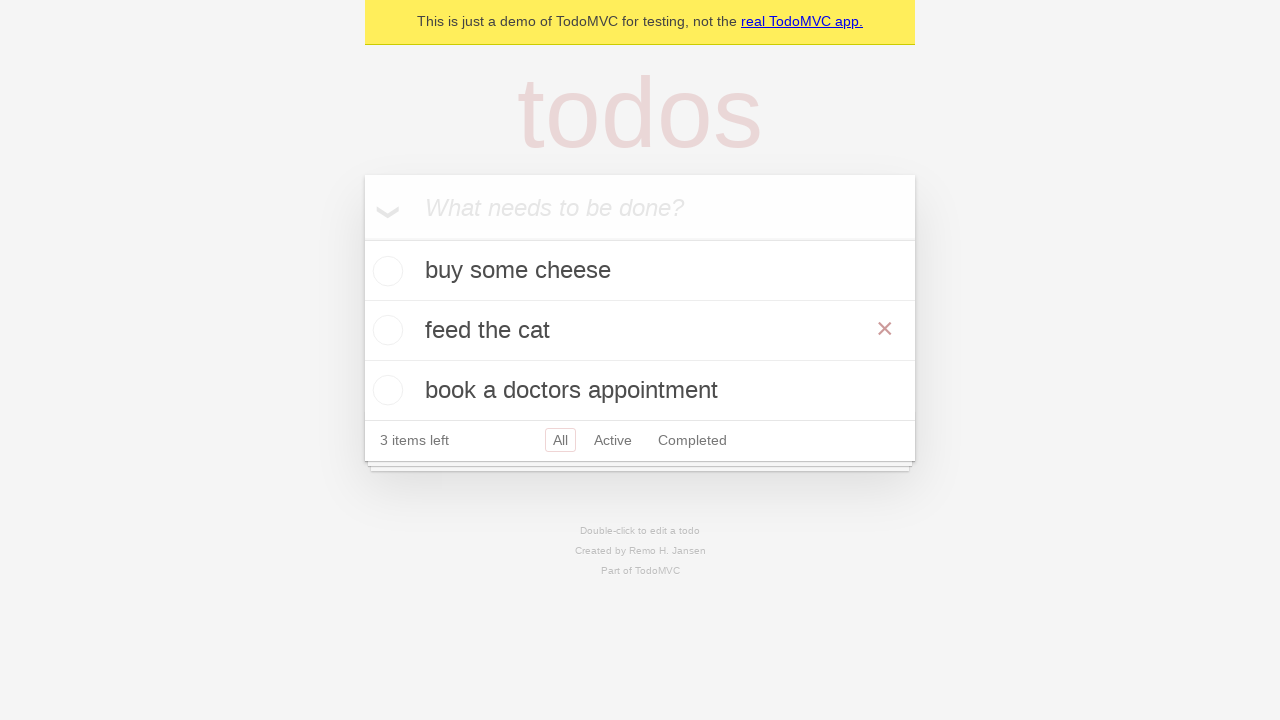

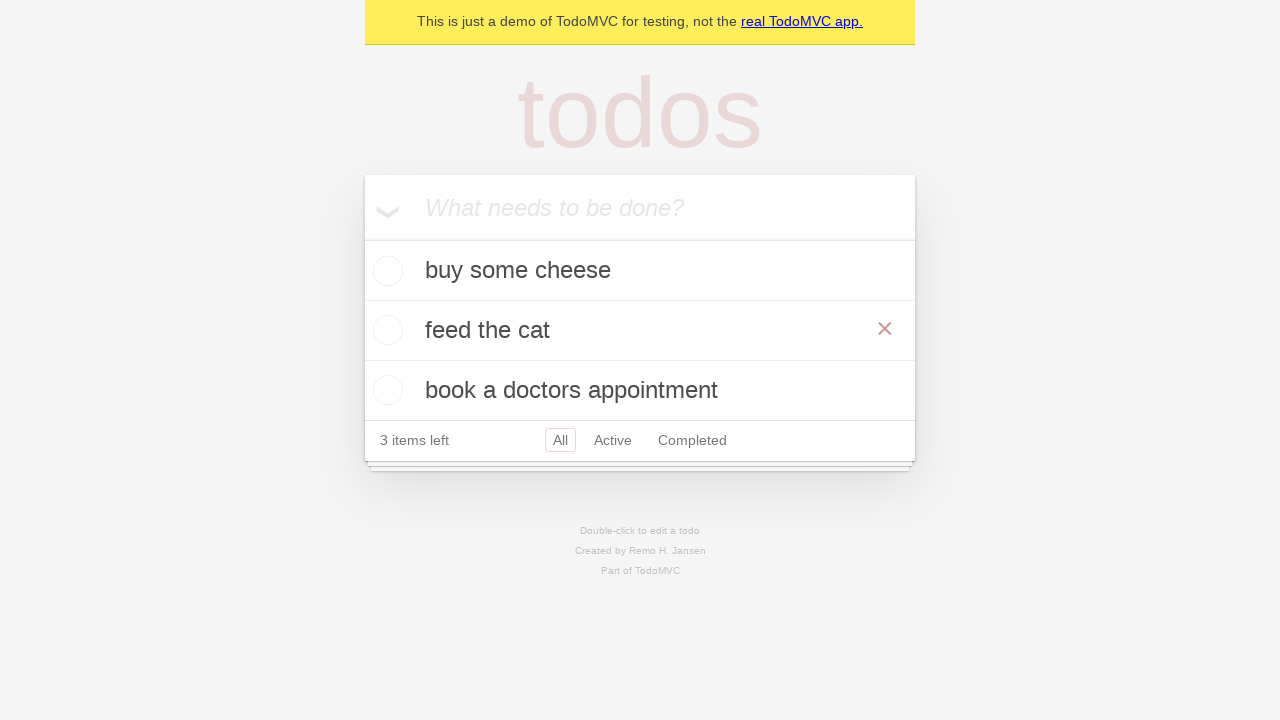